Tests dynamic interaction on a practice page by clicking a checkbox, selecting the same option from a dropdown, entering the value in a text field, and triggering an alert to verify the value is displayed correctly.

Starting URL: http://qaclickacademy.com/practice.php

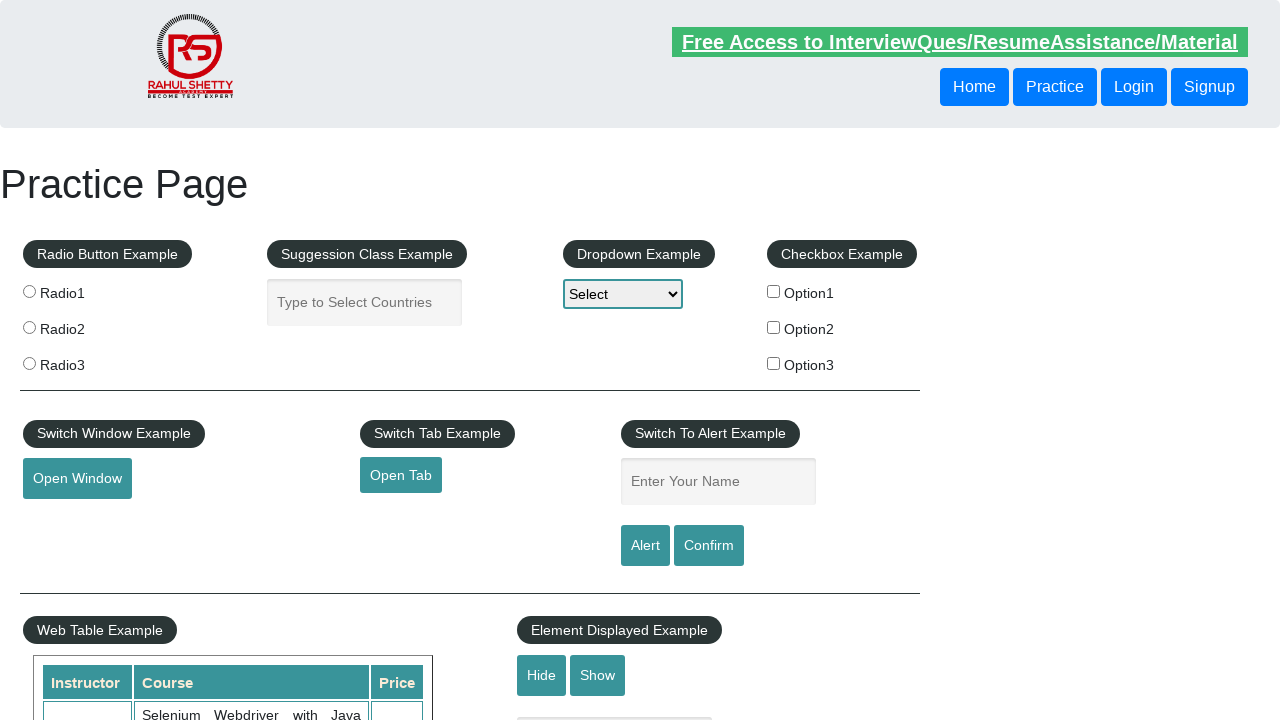

Clicked the second checkbox option at (774, 327) on xpath=//*[@id='checkbox-example']/fieldset/label[2]/input
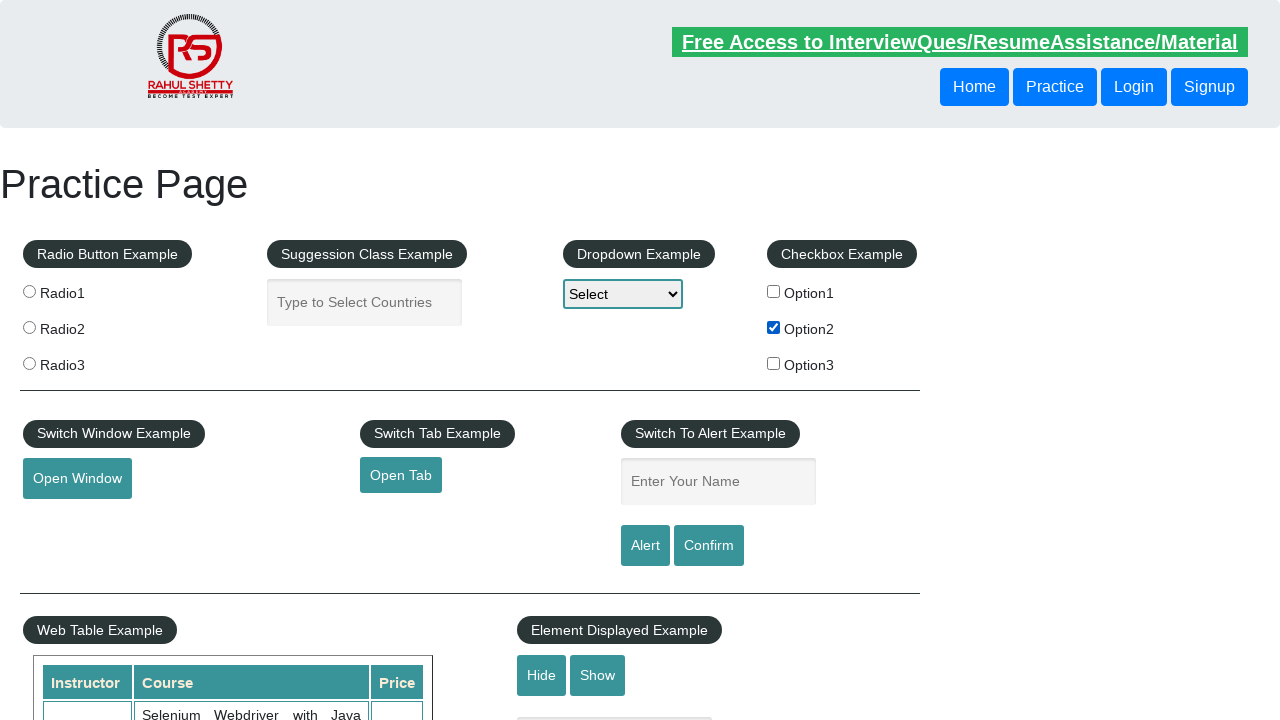

Retrieved checkbox label text: 'Option2'
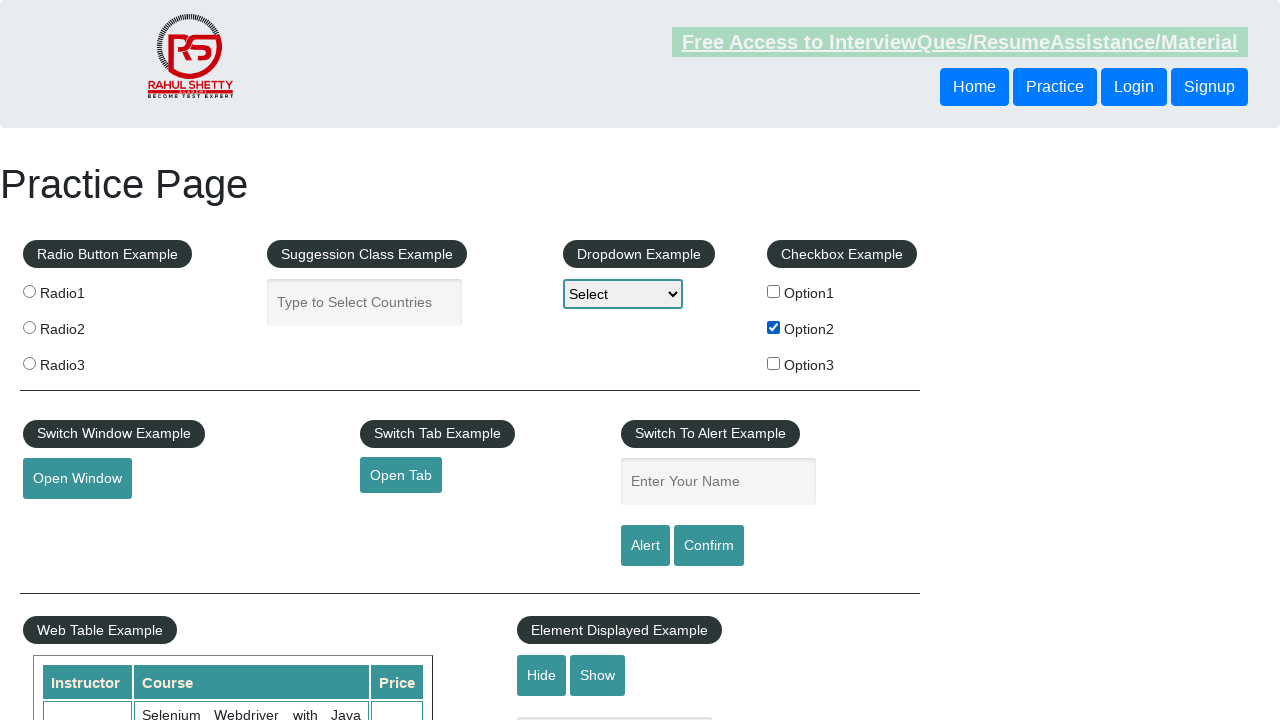

Selected 'Option2' from dropdown on #dropdown-class-example
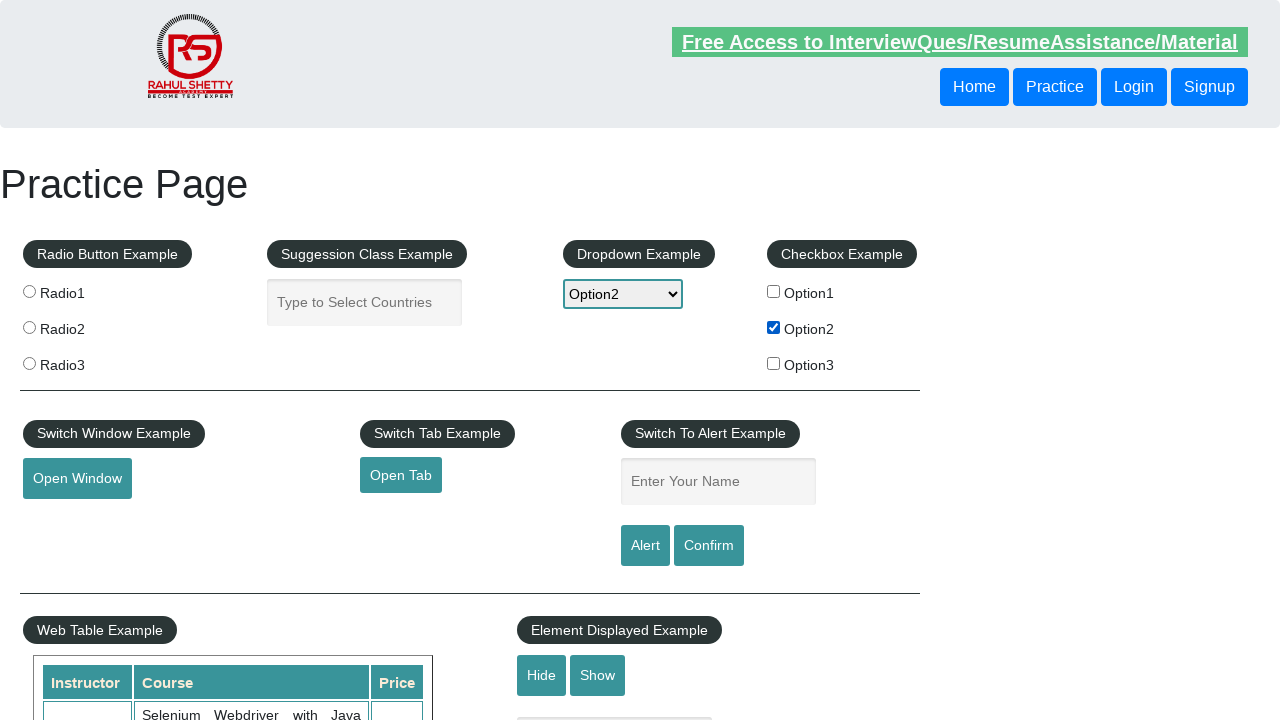

Filled name input field with 'Option2' on input[name='enter-name']
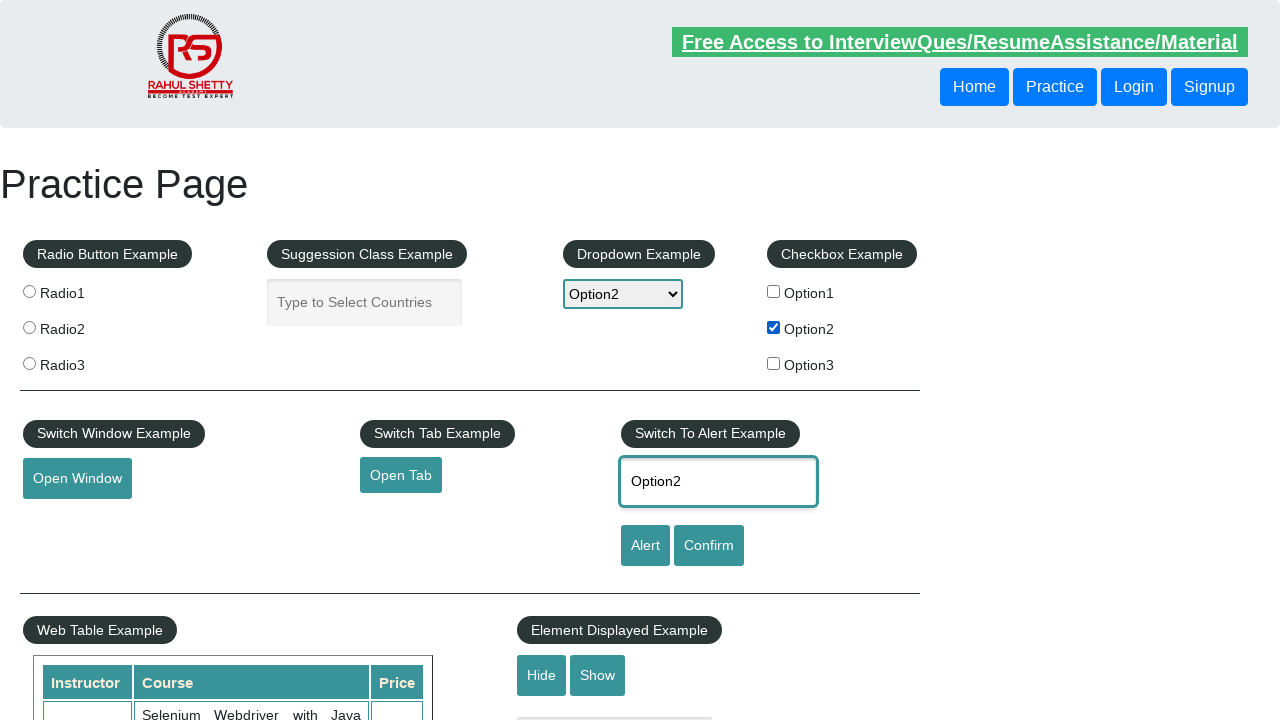

Clicked the alert button at (645, 546) on #alertbtn
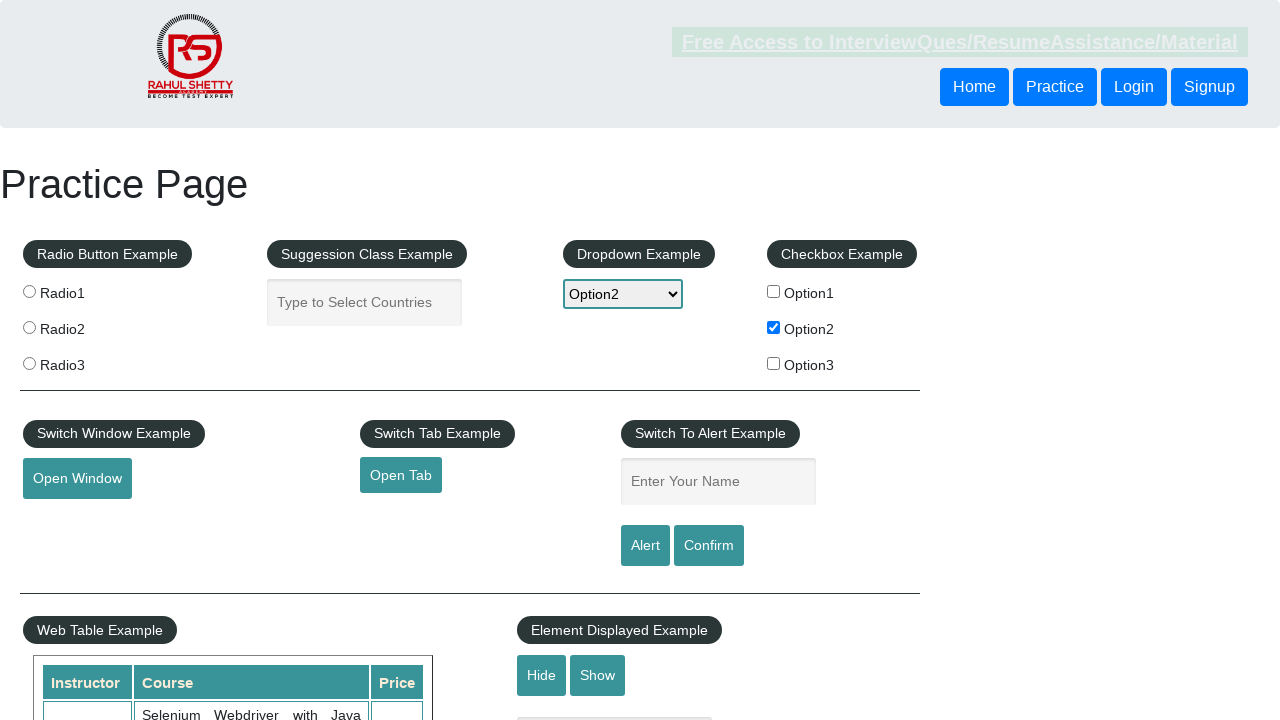

Alert dialog accepted with value 'Option2'
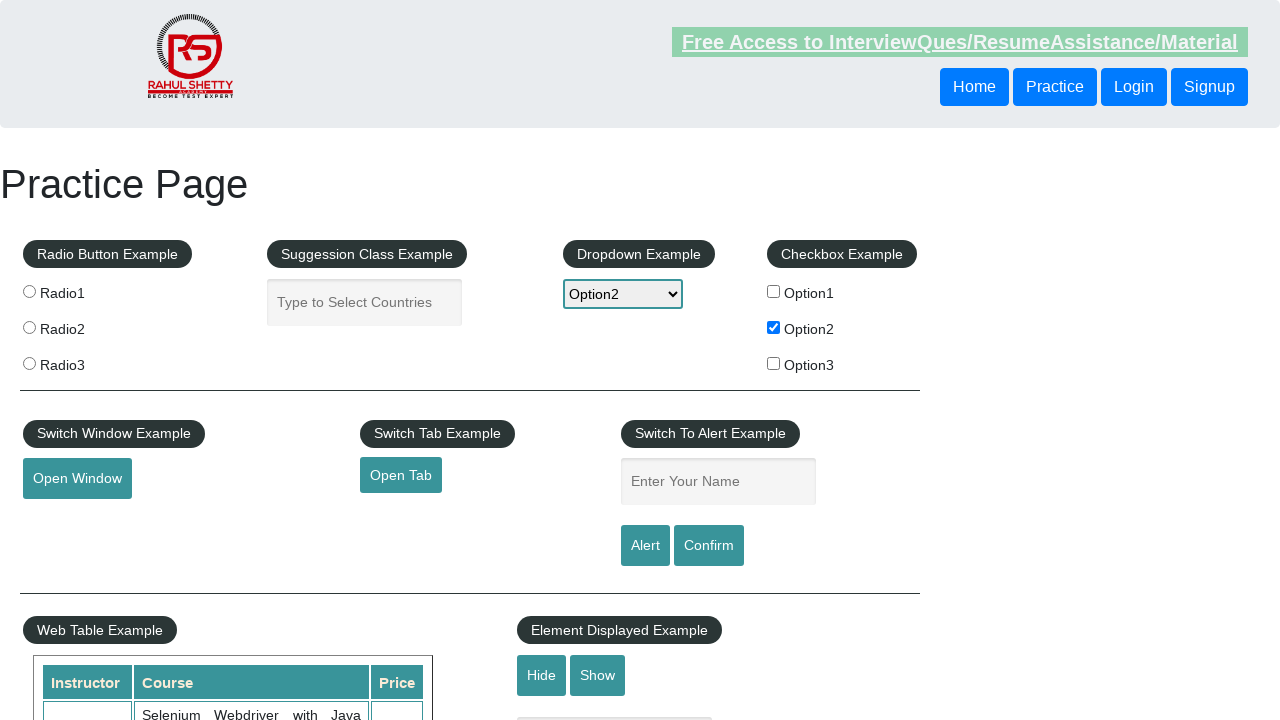

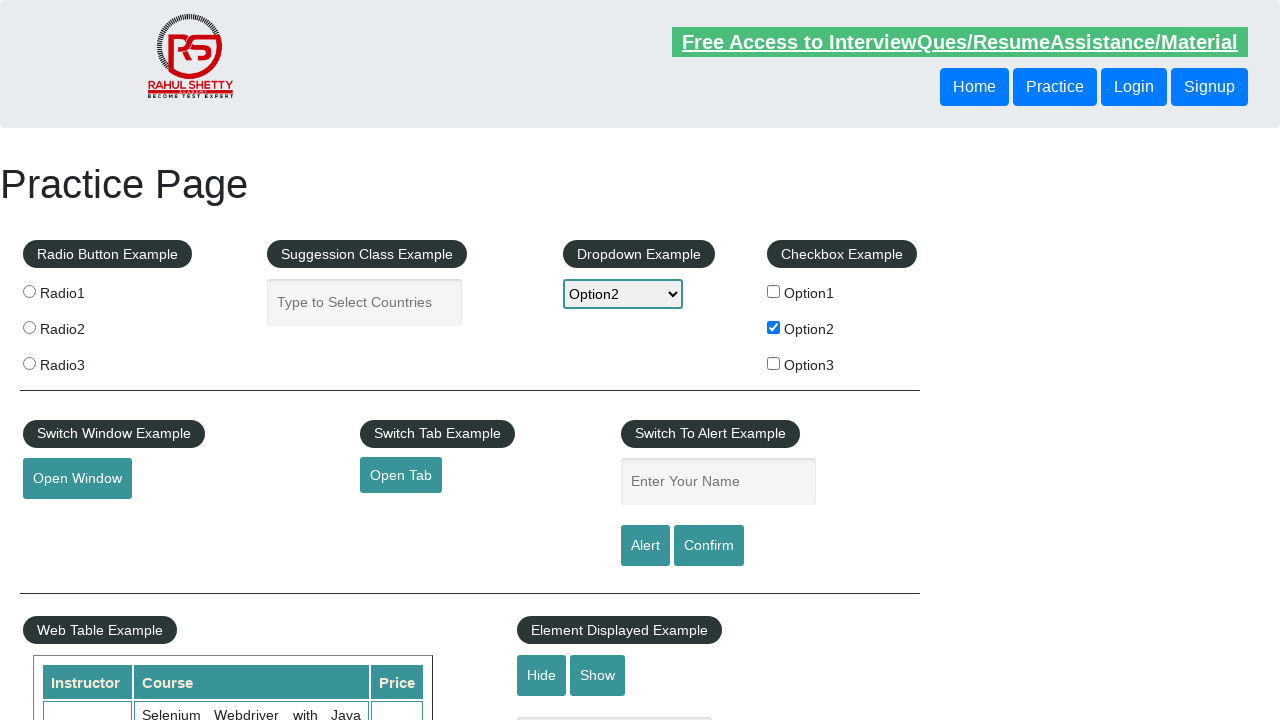